Tests infinite scroll functionality by scrolling down the page multiple times using JavaScript executor

Starting URL: https://practice.cydeo.com/infinite_scroll

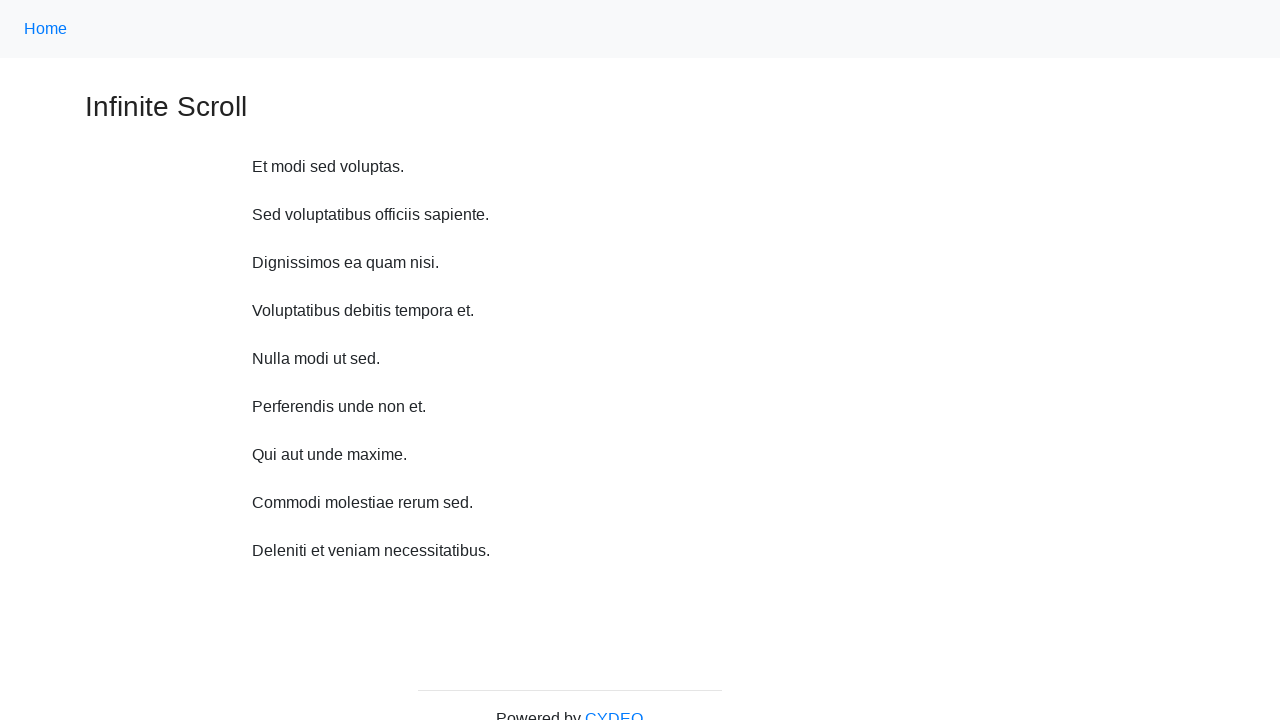

Scrolled down the page using JavaScript executor (scroll 1 of 10)
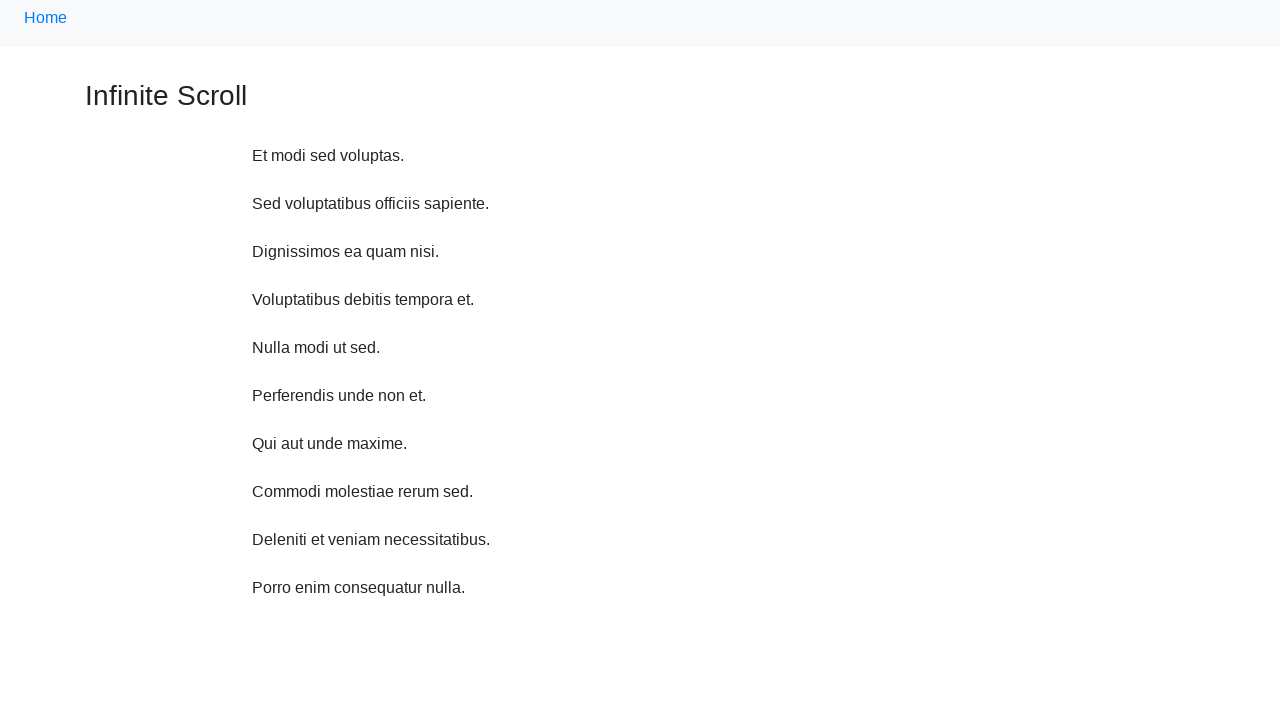

Waited 1 second for content to load after scroll
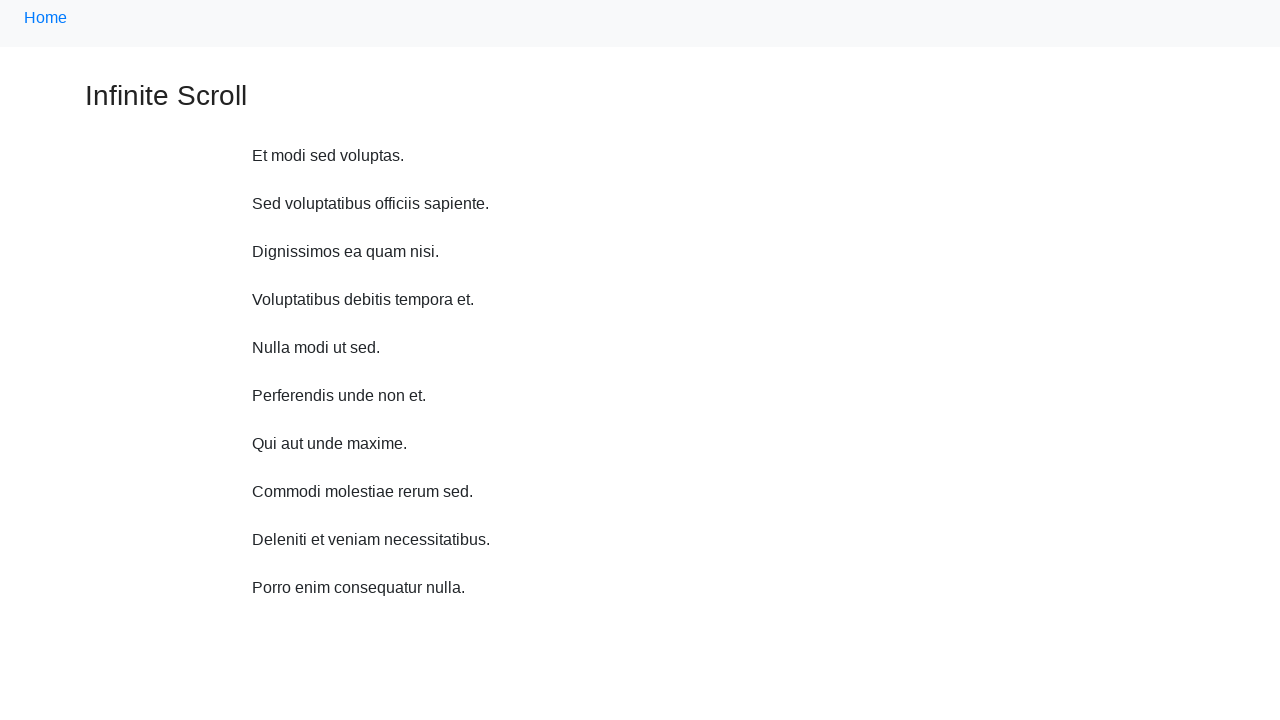

Scrolled down the page using JavaScript executor (scroll 2 of 10)
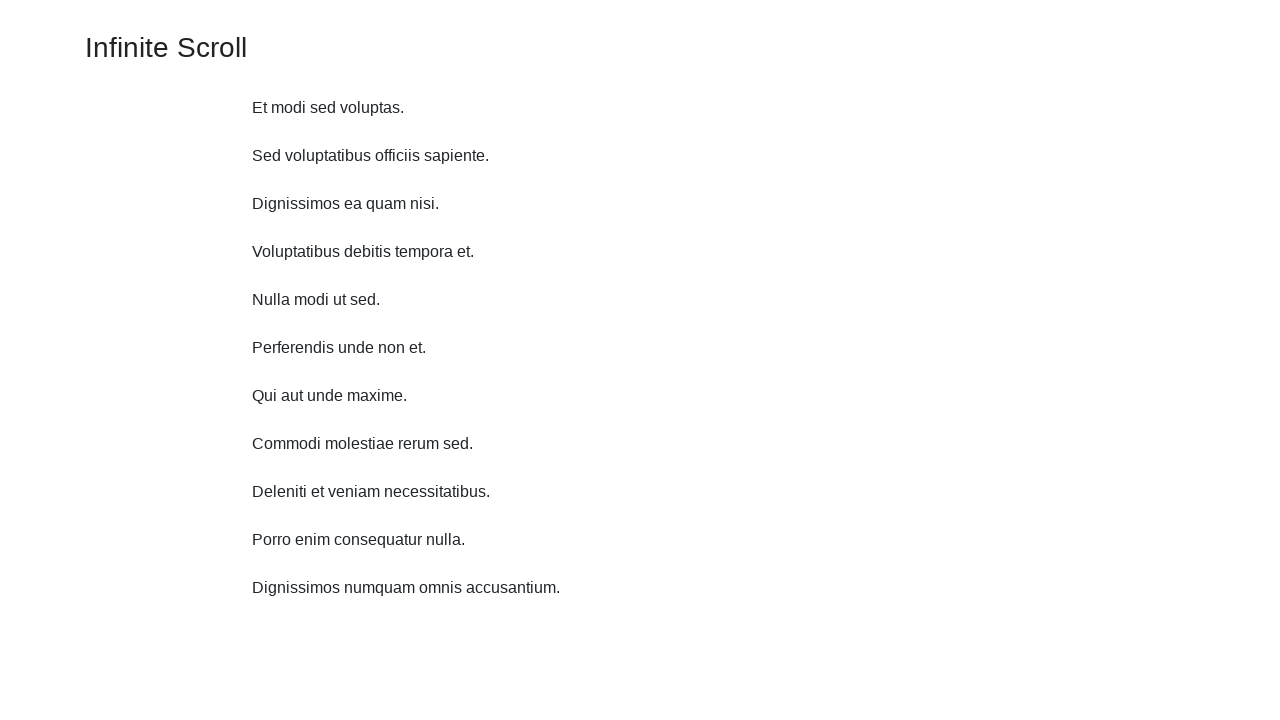

Waited 1 second for content to load after scroll
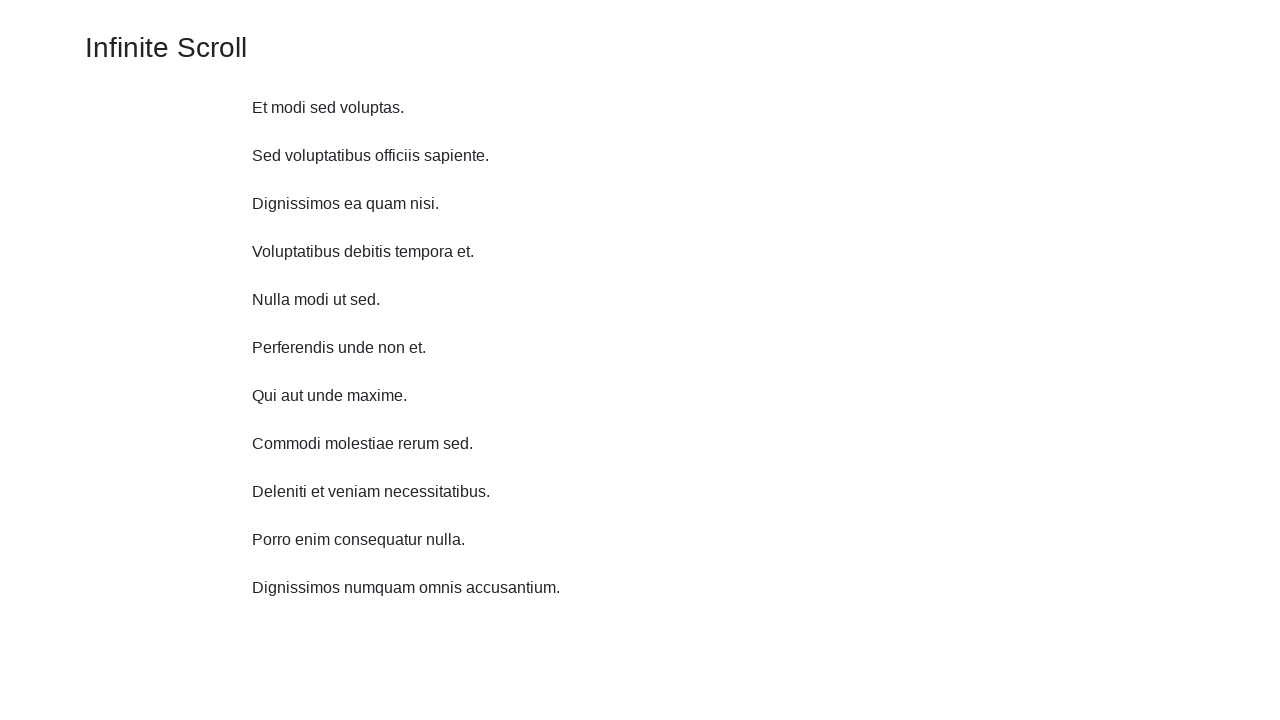

Scrolled down the page using JavaScript executor (scroll 3 of 10)
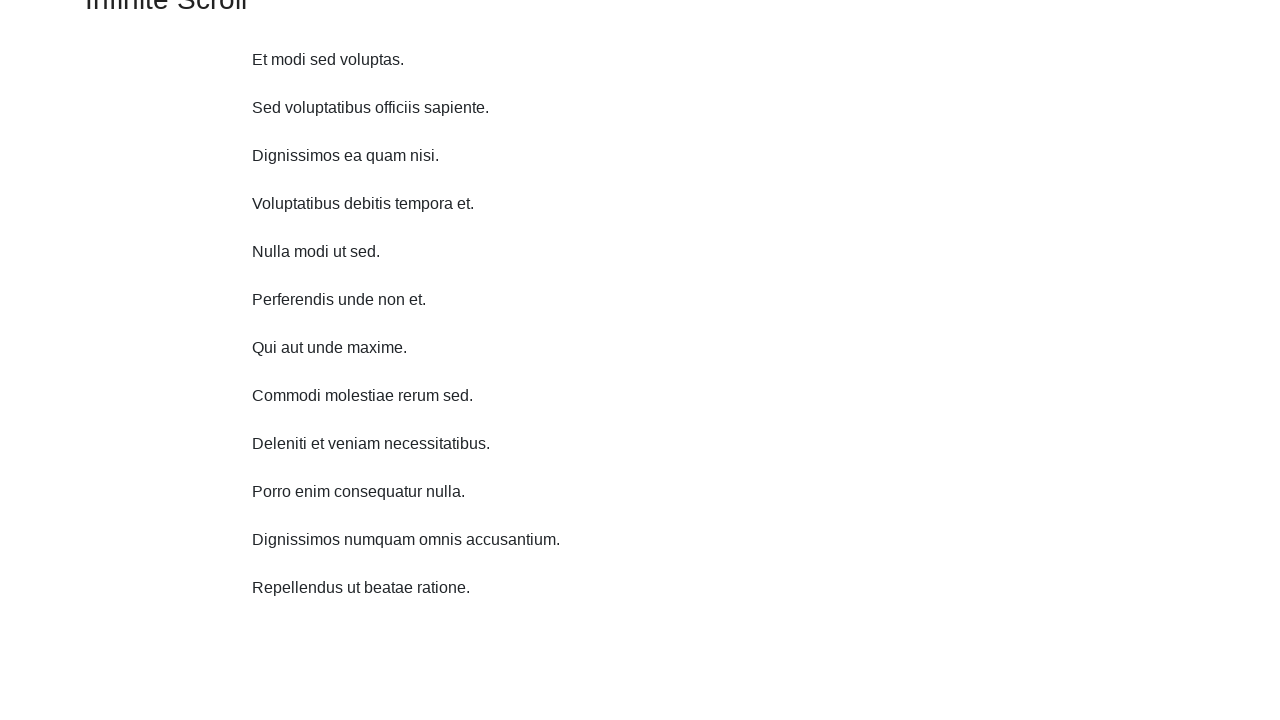

Waited 1 second for content to load after scroll
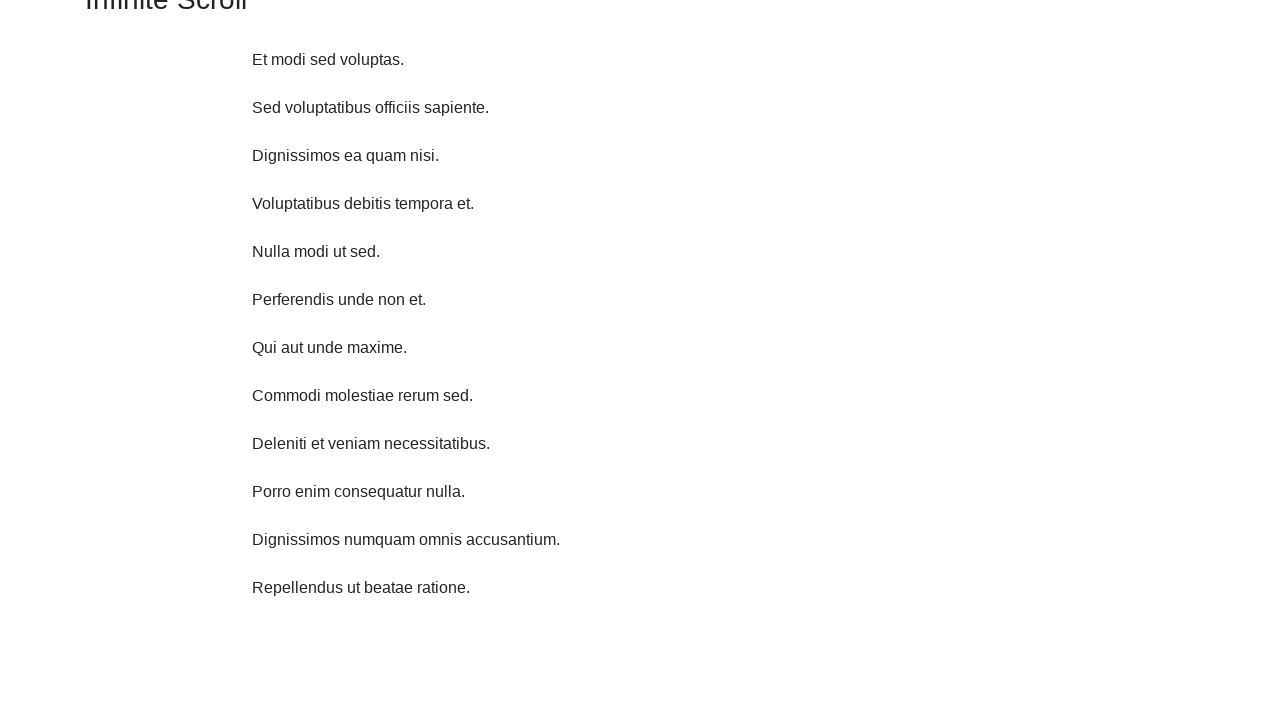

Scrolled down the page using JavaScript executor (scroll 4 of 10)
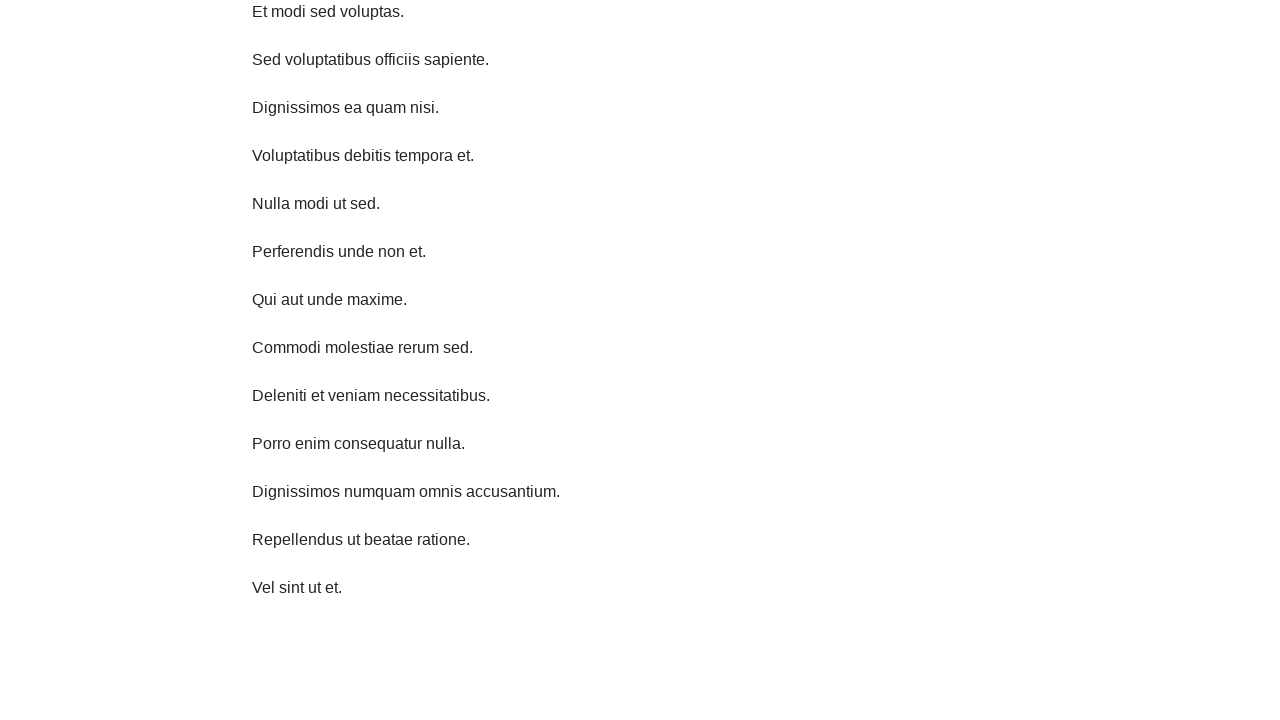

Waited 1 second for content to load after scroll
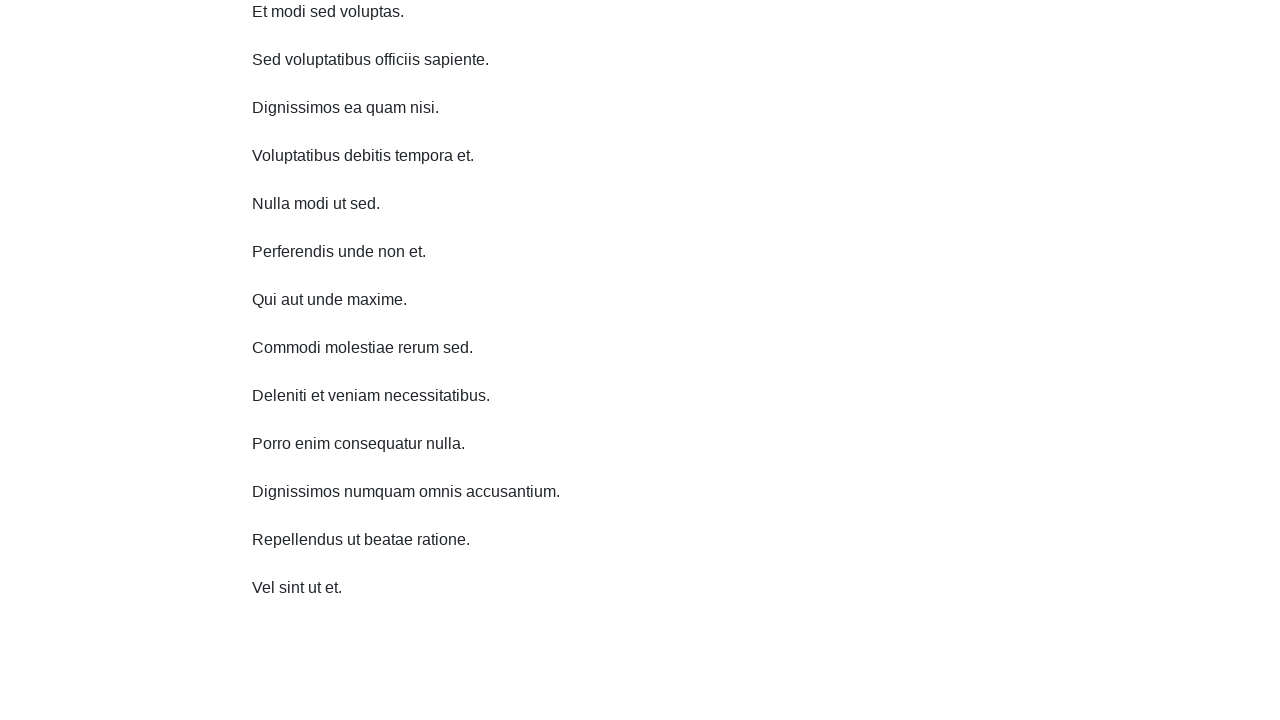

Scrolled down the page using JavaScript executor (scroll 5 of 10)
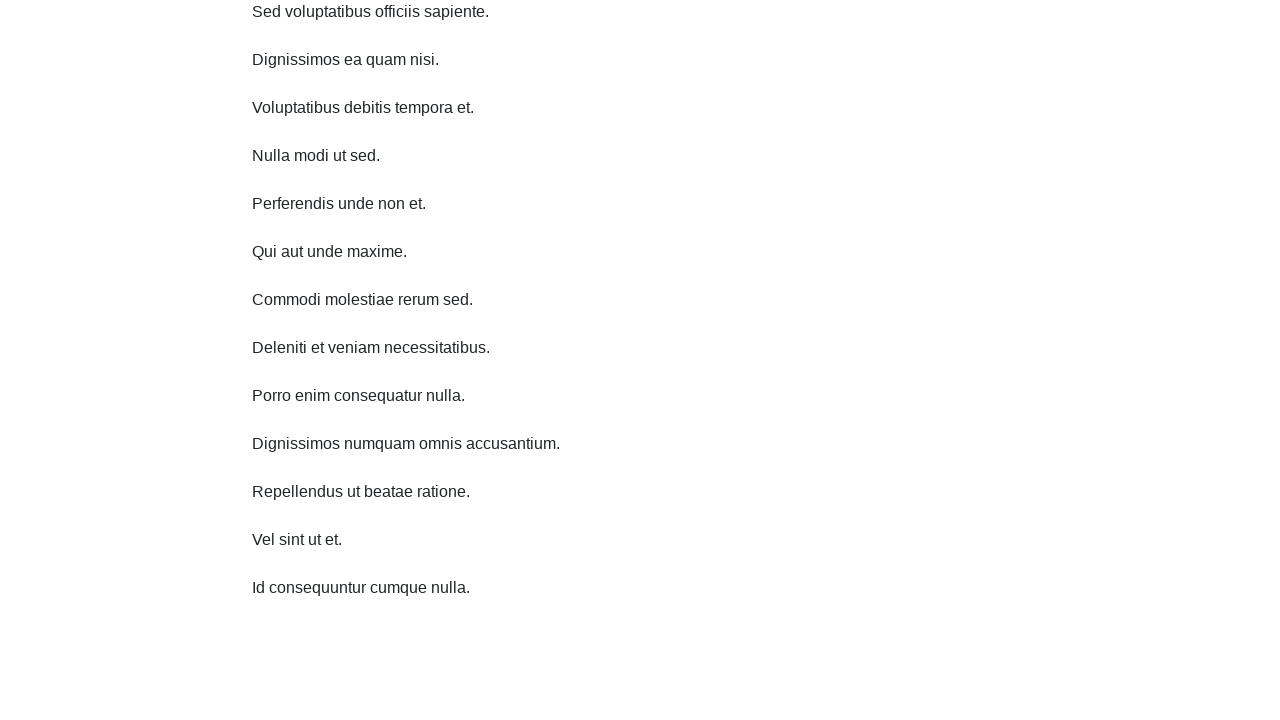

Waited 1 second for content to load after scroll
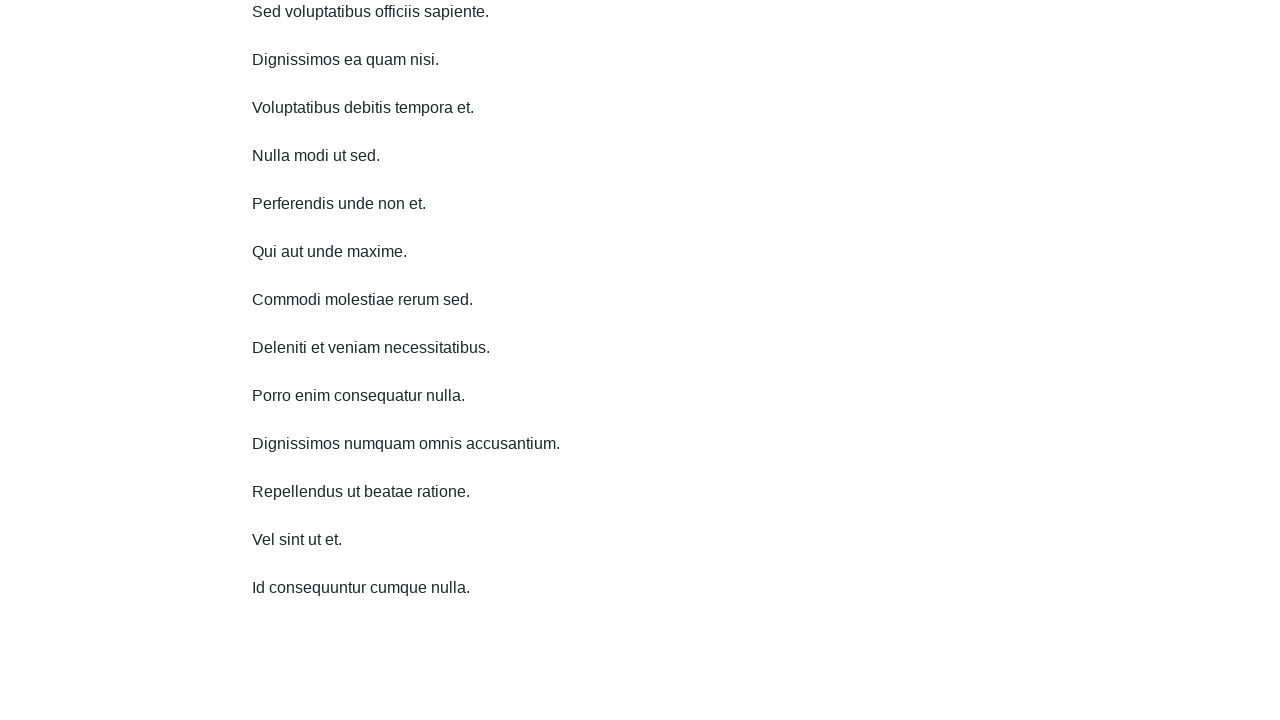

Scrolled down the page using JavaScript executor (scroll 6 of 10)
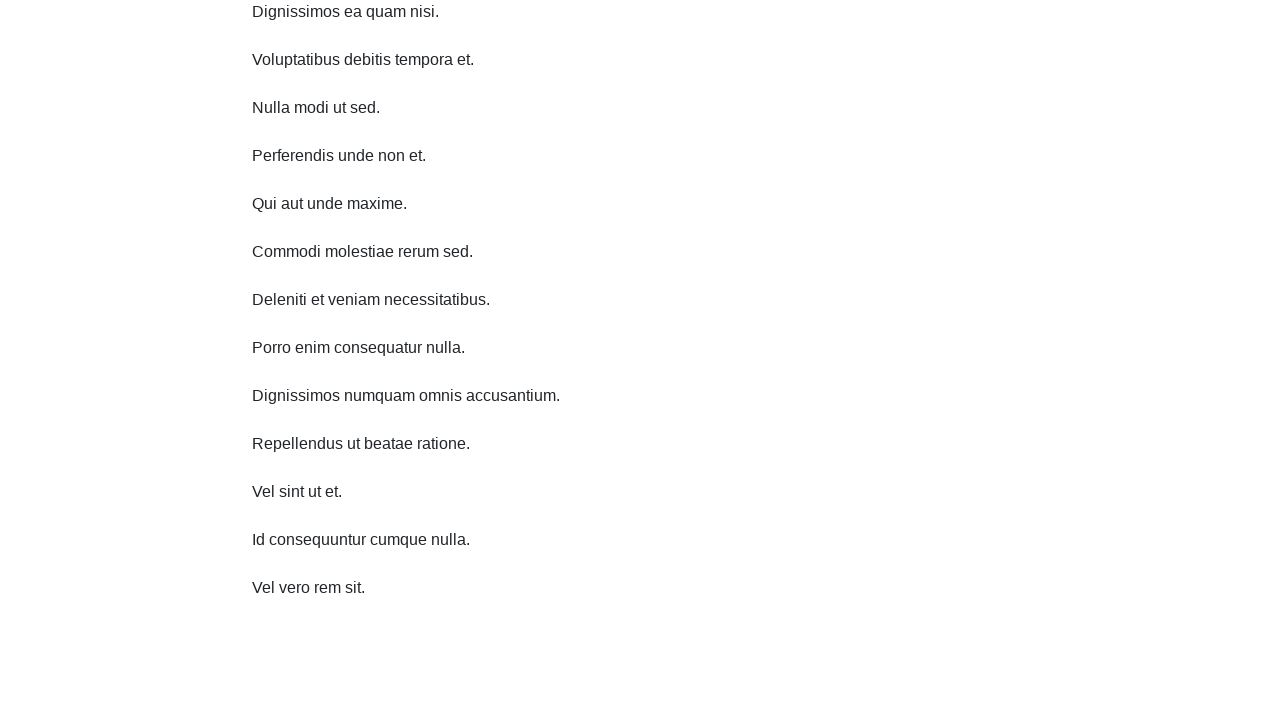

Waited 1 second for content to load after scroll
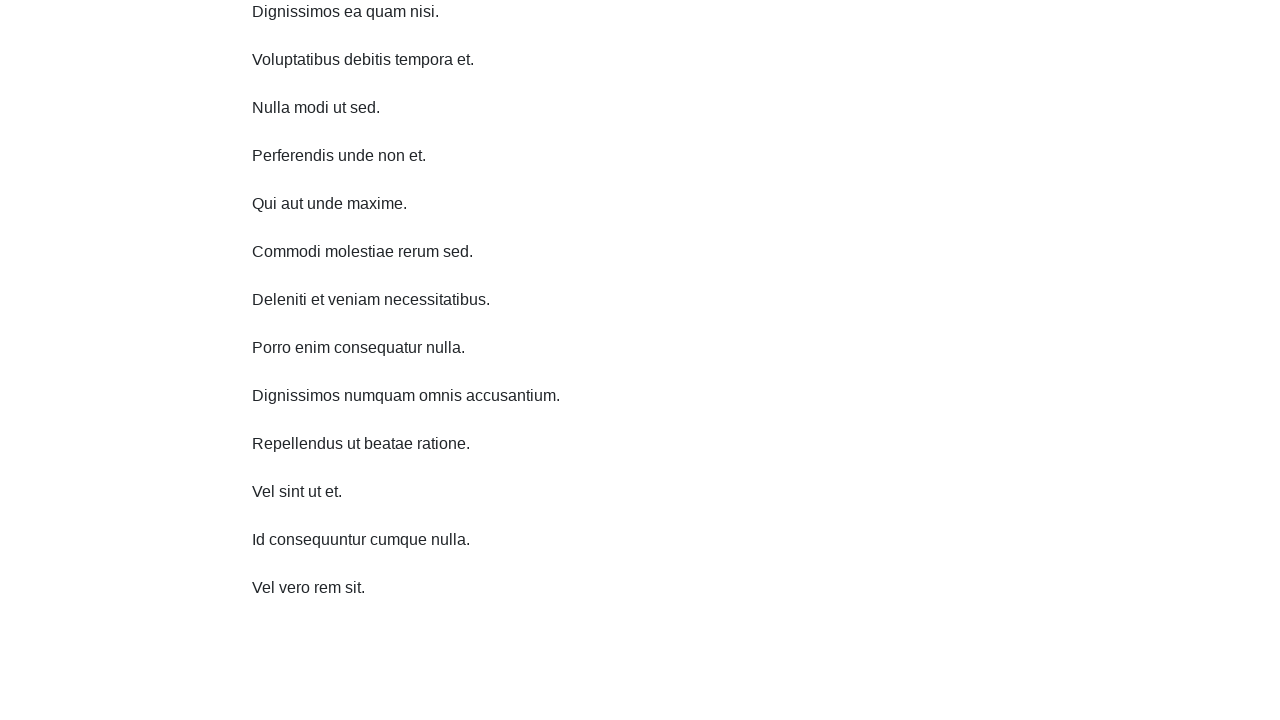

Scrolled down the page using JavaScript executor (scroll 7 of 10)
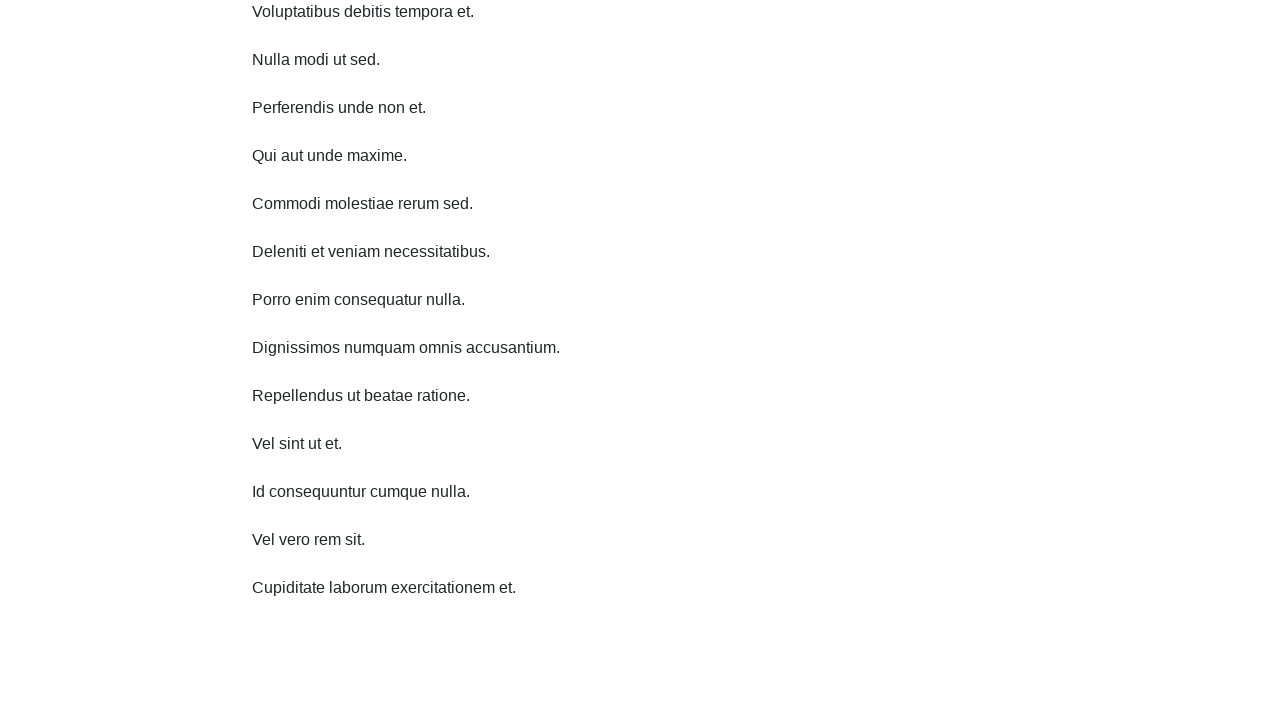

Waited 1 second for content to load after scroll
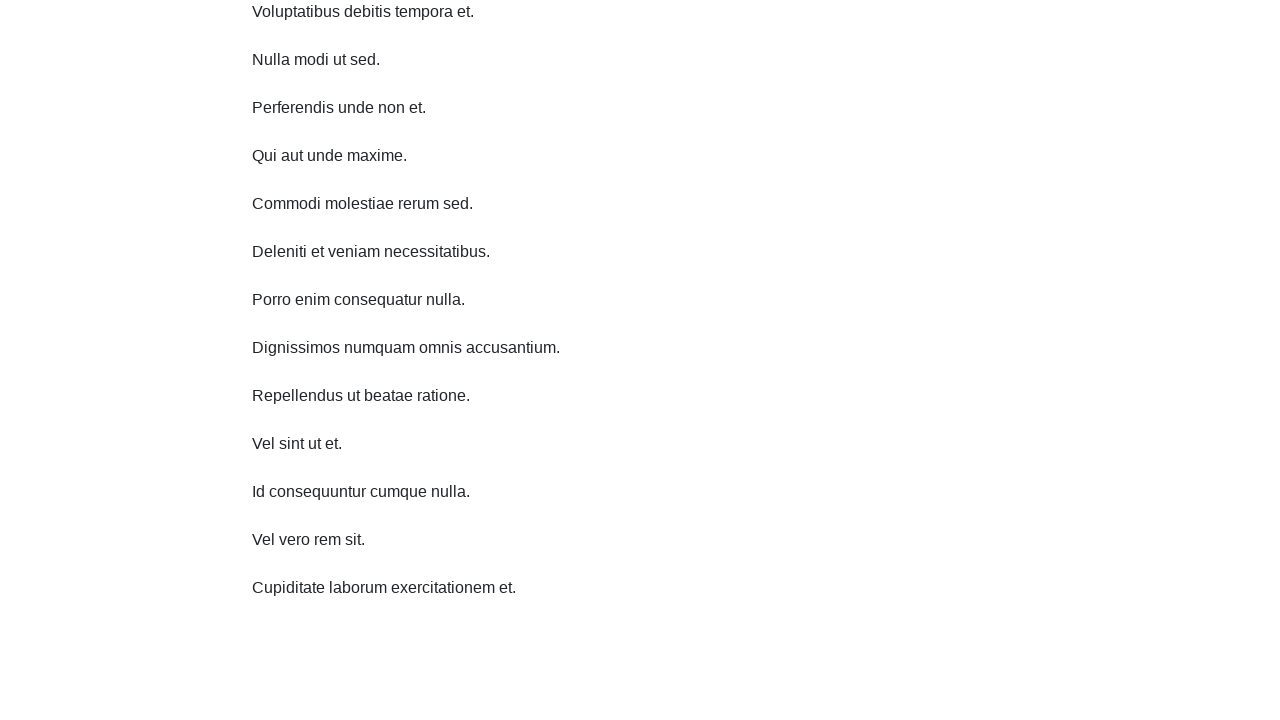

Scrolled down the page using JavaScript executor (scroll 8 of 10)
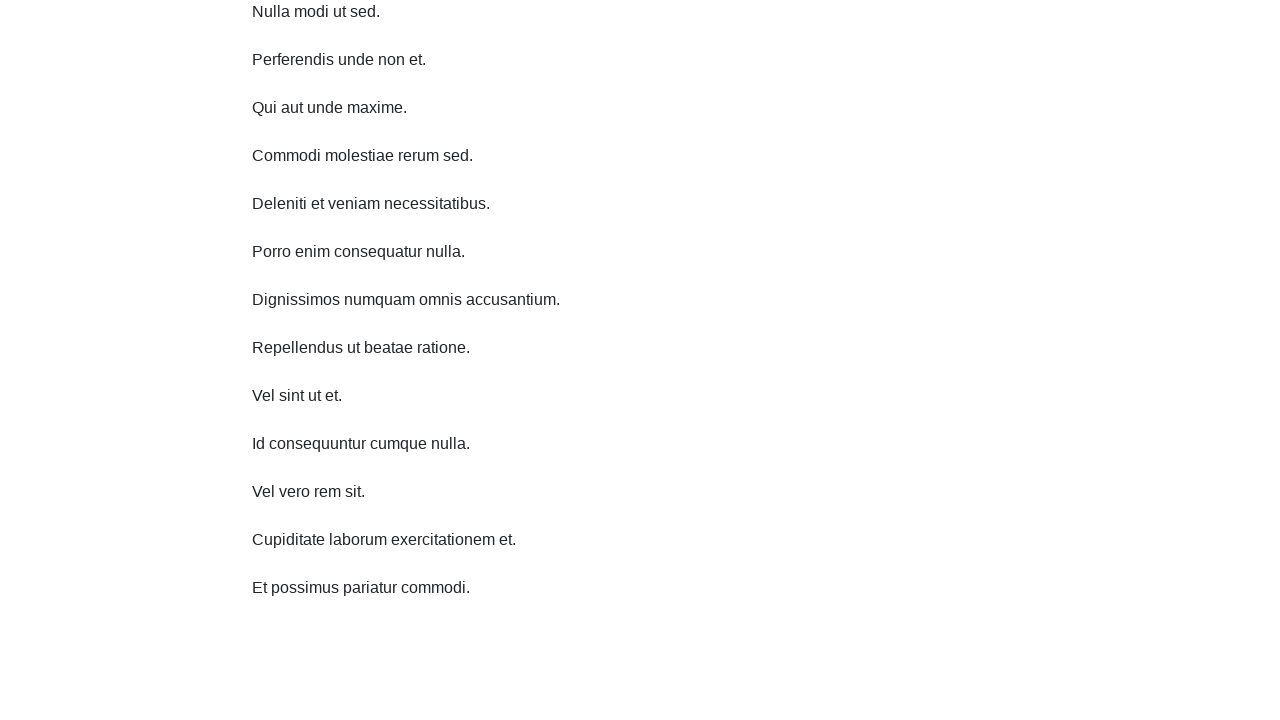

Waited 1 second for content to load after scroll
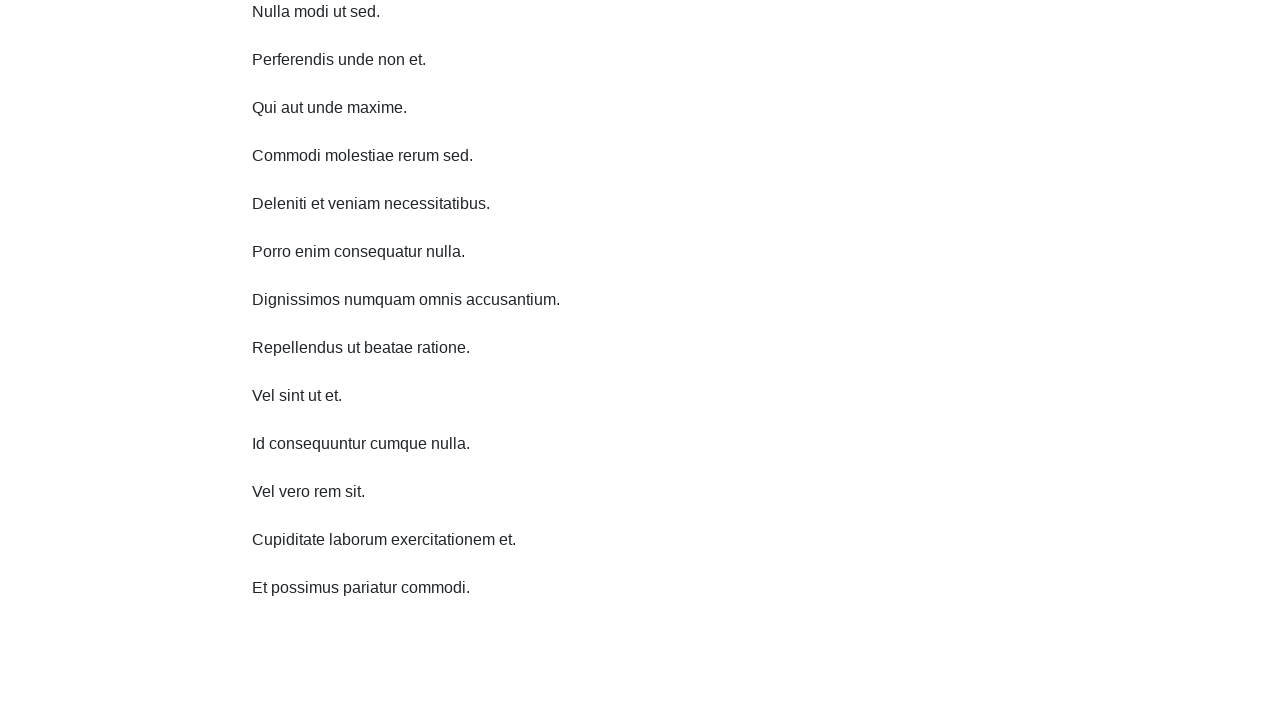

Scrolled down the page using JavaScript executor (scroll 9 of 10)
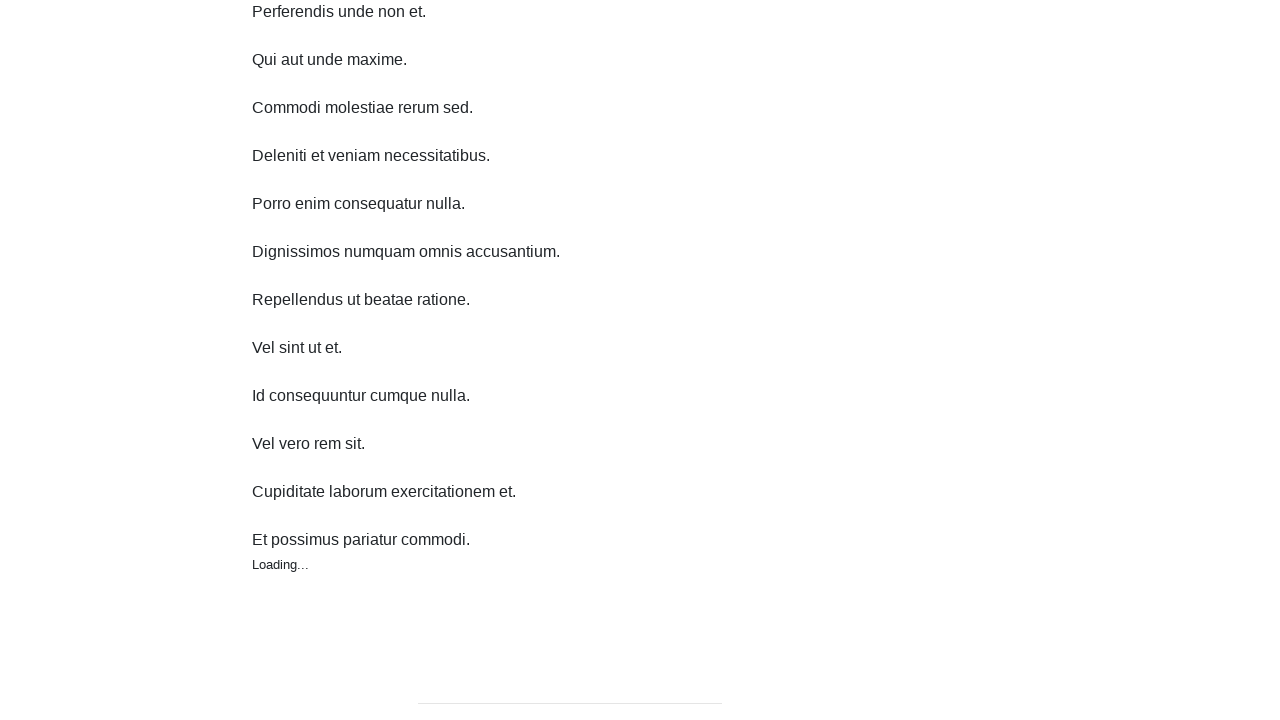

Waited 1 second for content to load after scroll
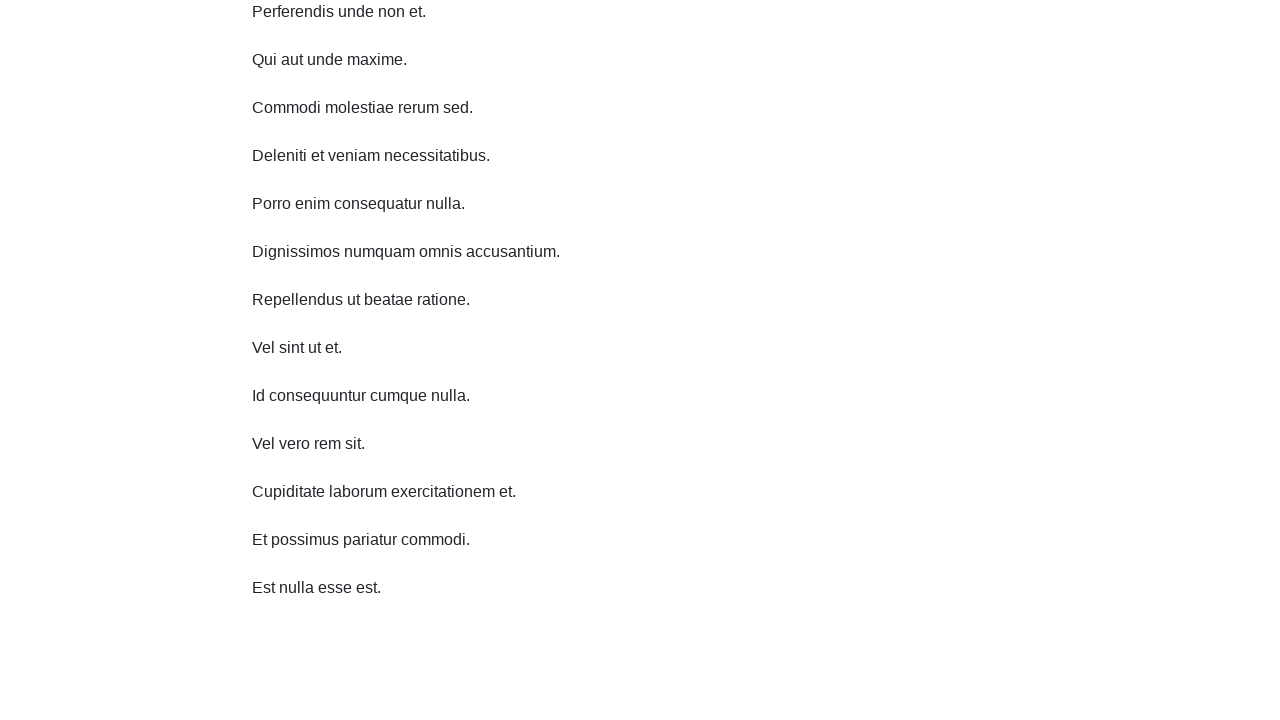

Scrolled down the page using JavaScript executor (scroll 10 of 10)
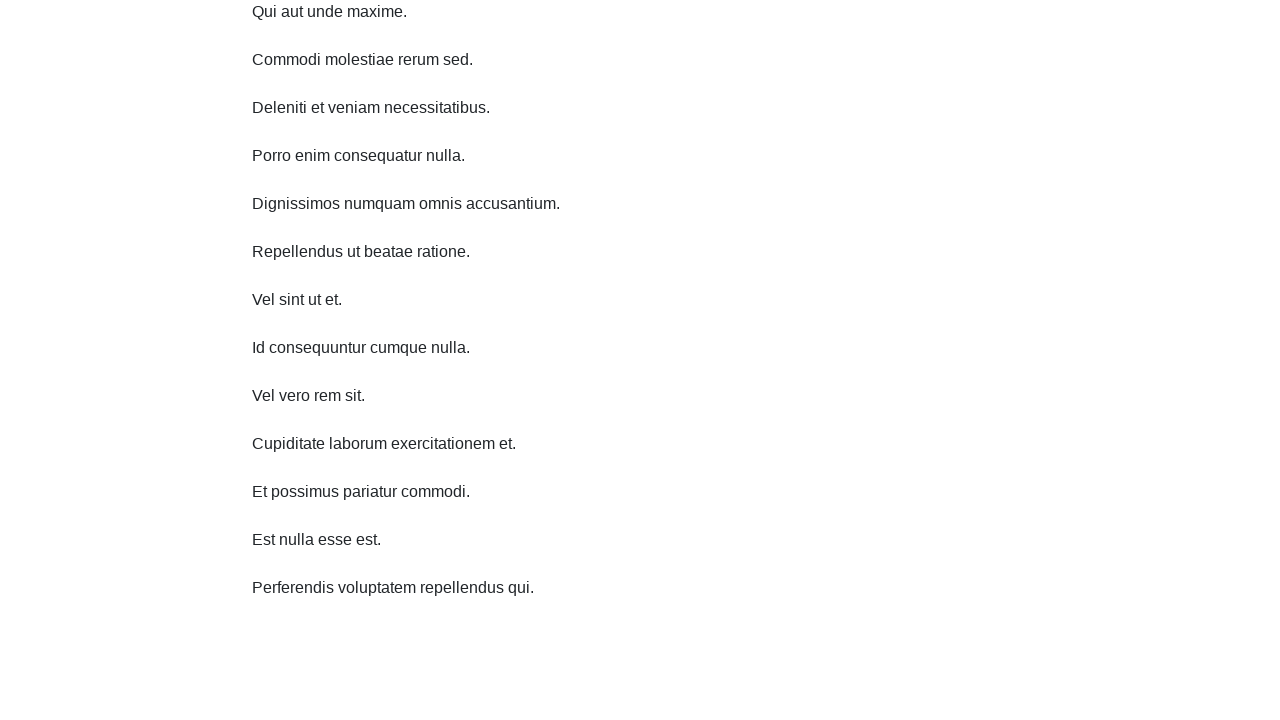

Waited 1 second for content to load after scroll
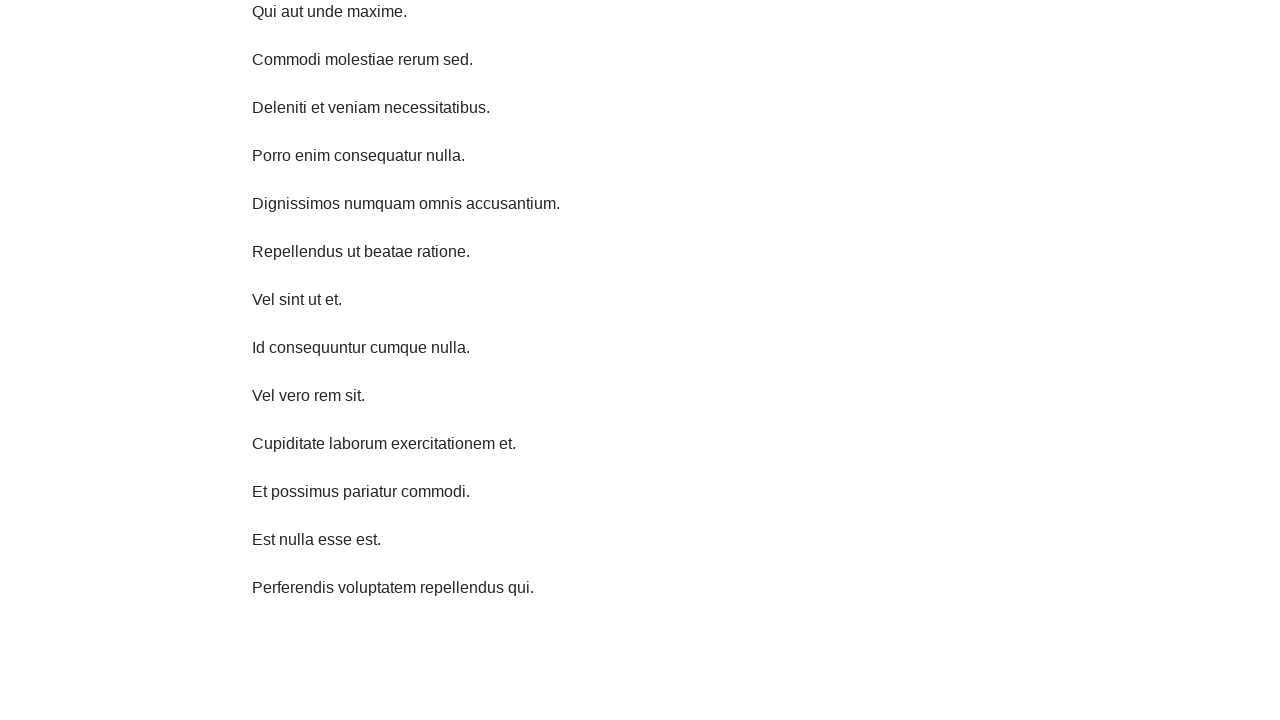

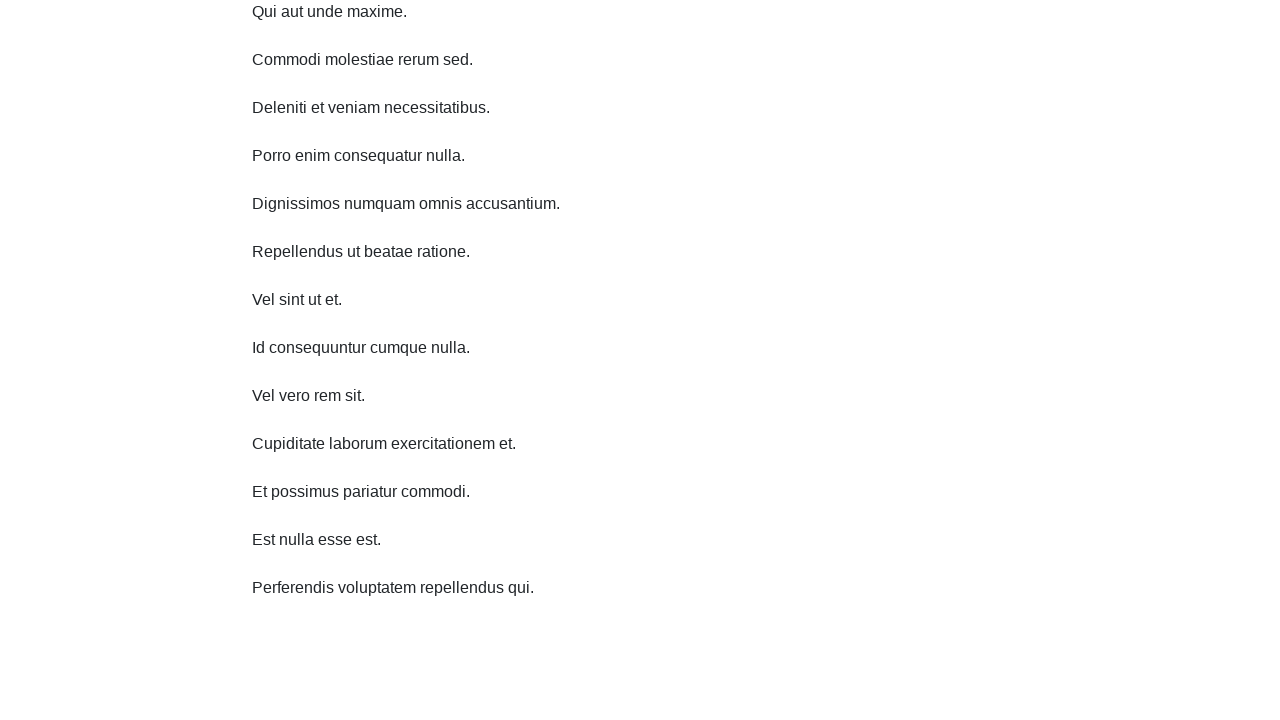